Tests a complete form submission on Formy project by filling in personal details (first name, last name, job title), selecting radio button and checkbox options, choosing from a dropdown menu, entering a date, and submitting the form.

Starting URL: https://formy-project.herokuapp.com/form

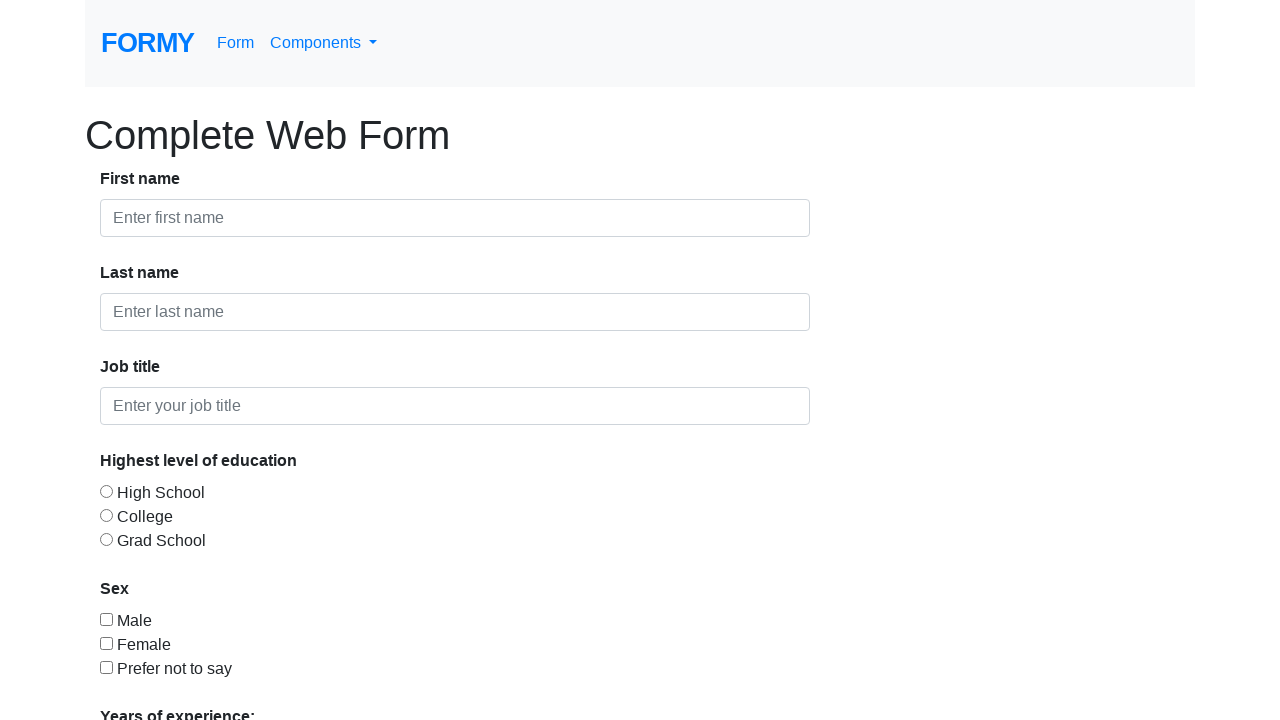

Filled first name field with 'Risna Putri' on #first-name
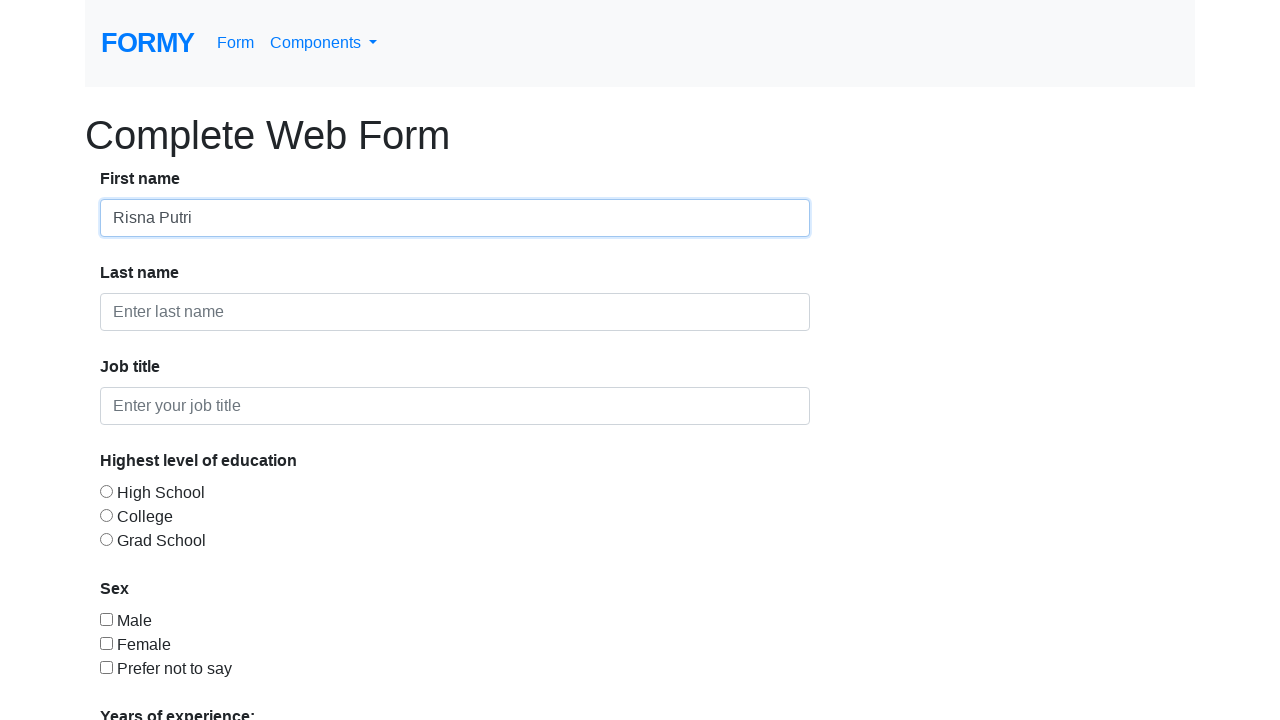

Filled last name field with 'Ramadhani' on #last-name
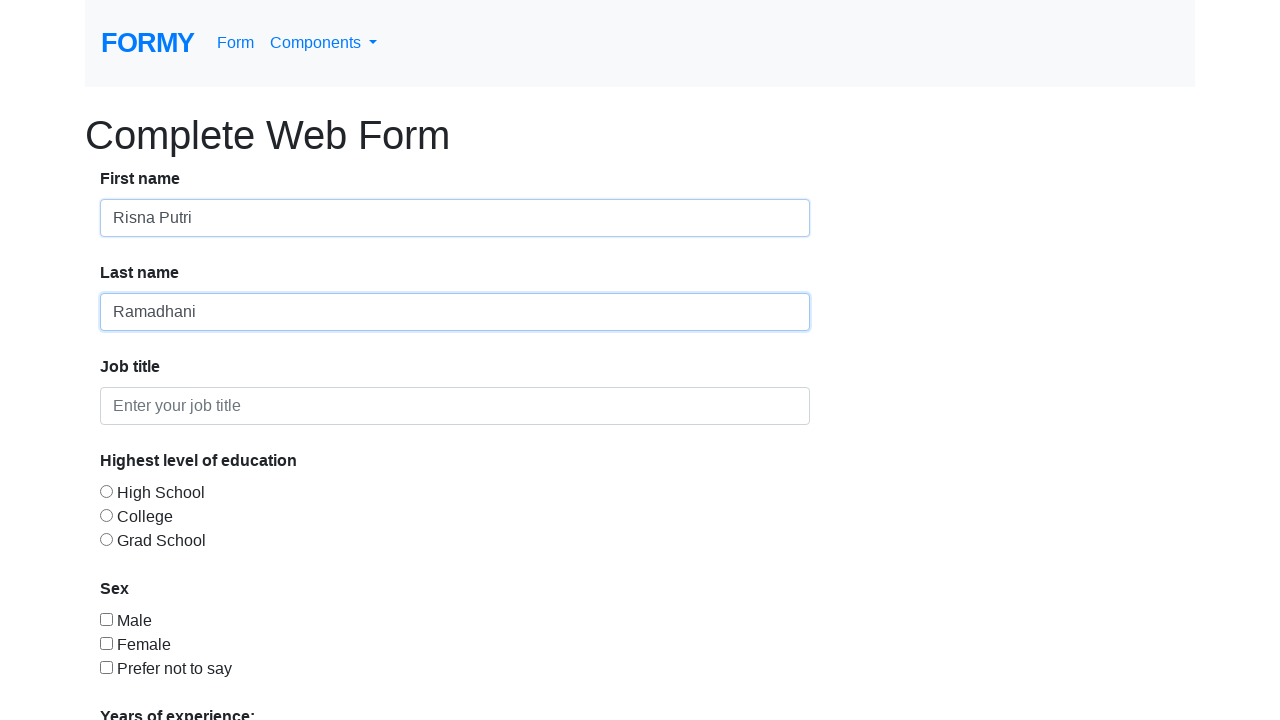

Filled job title field with 'TA' on #job-title
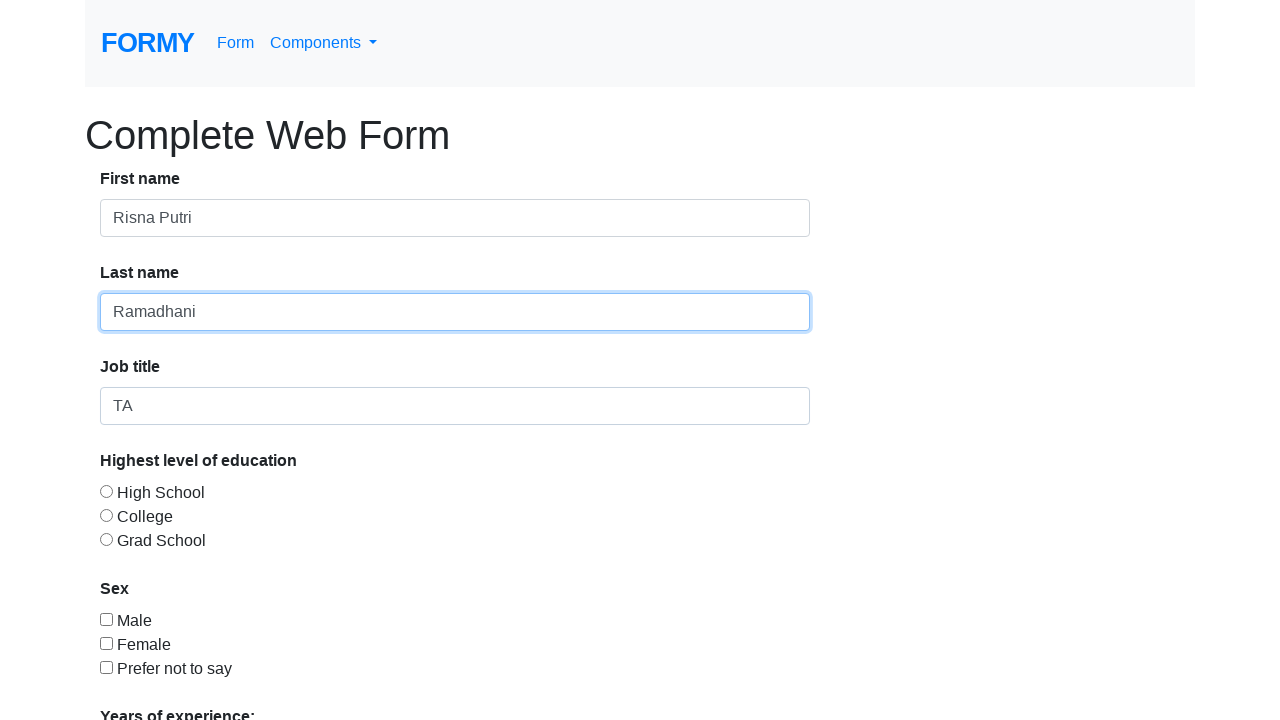

Selected 'College' radio button option at (106, 515) on #radio-button-2
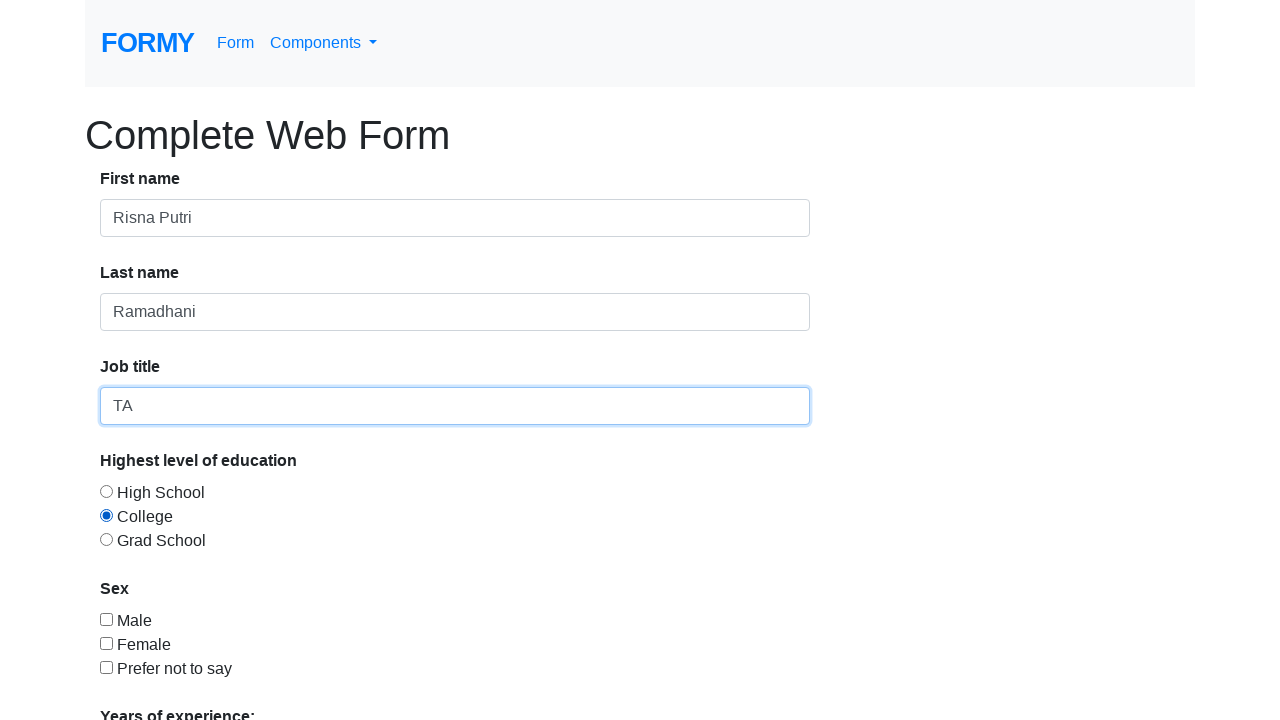

Checked 'Female' checkbox at (106, 643) on #checkbox-2
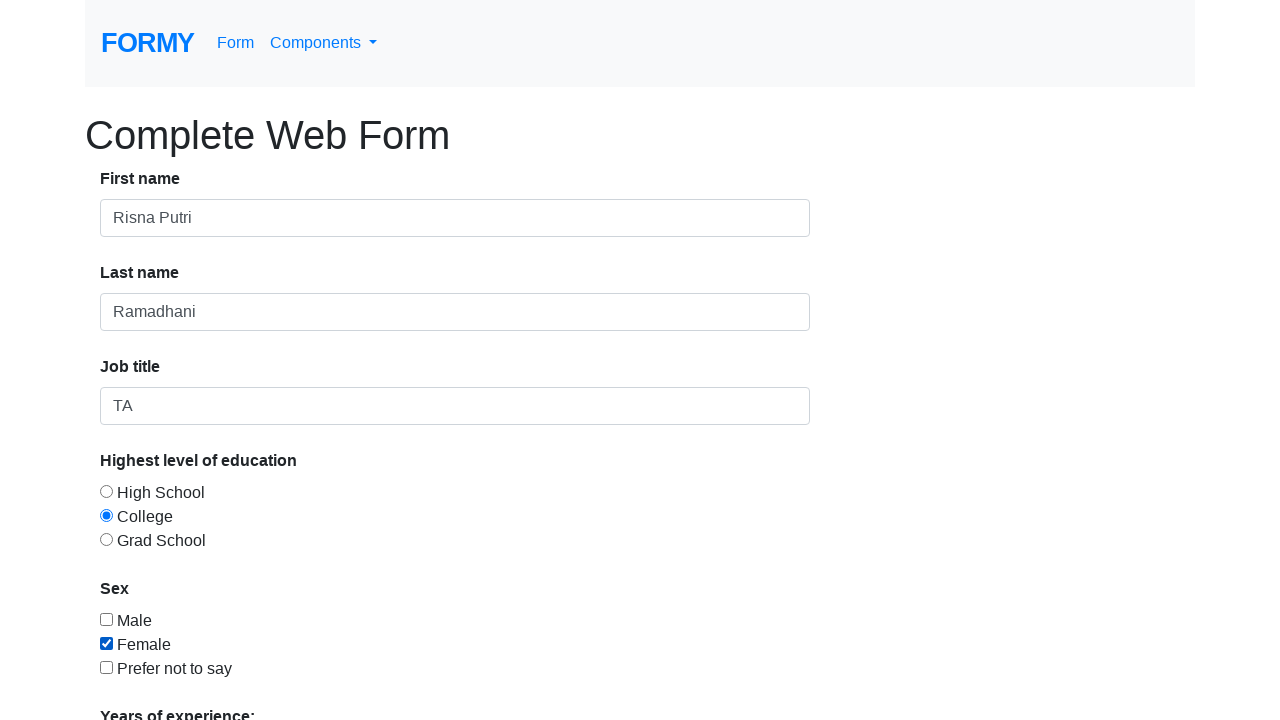

Selected option from dropdown menu (index 2) on #select-menu
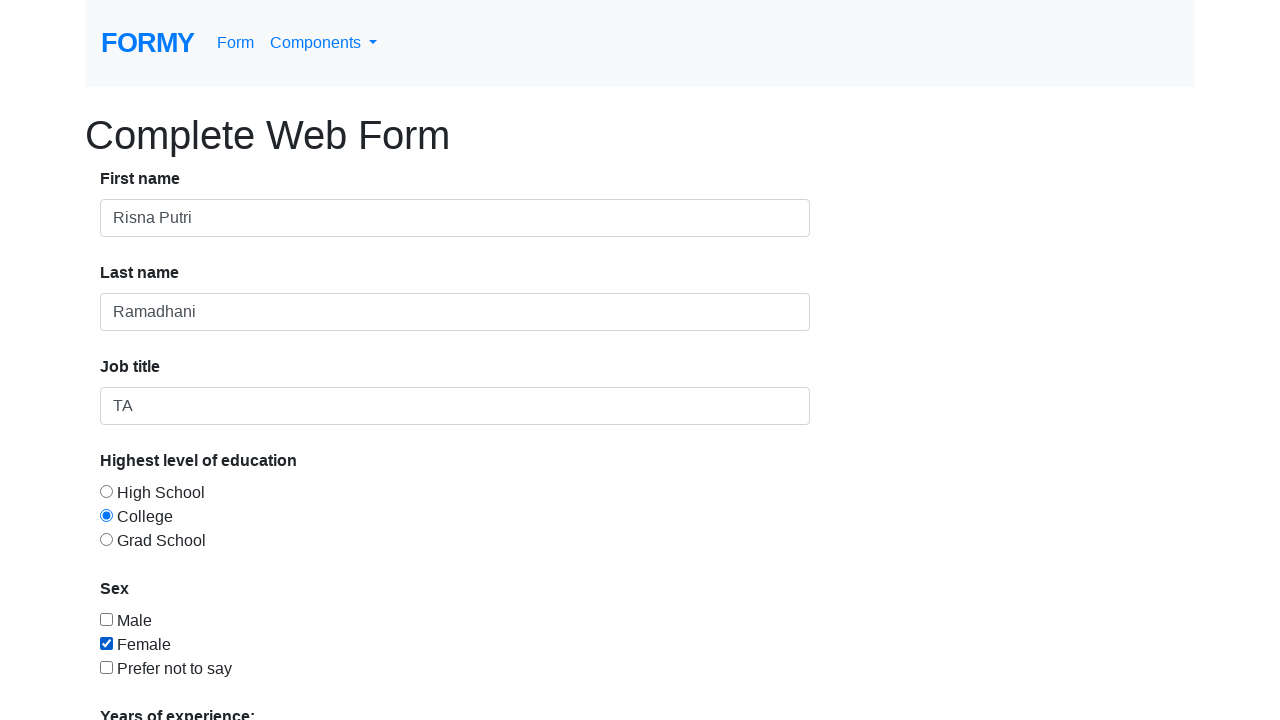

Filled date picker with '01/08/2023' on #datepicker
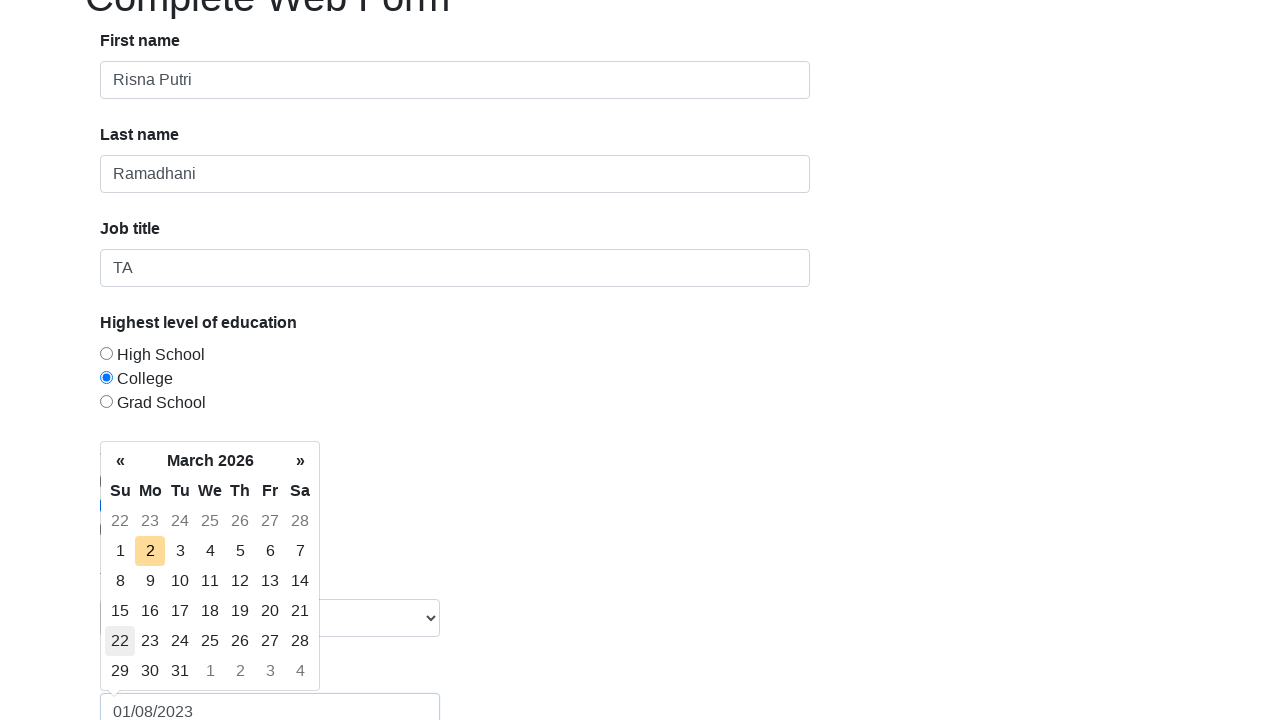

Clicked submit button to complete form submission at (148, 680) on a.btn.btn-lg.btn-primary
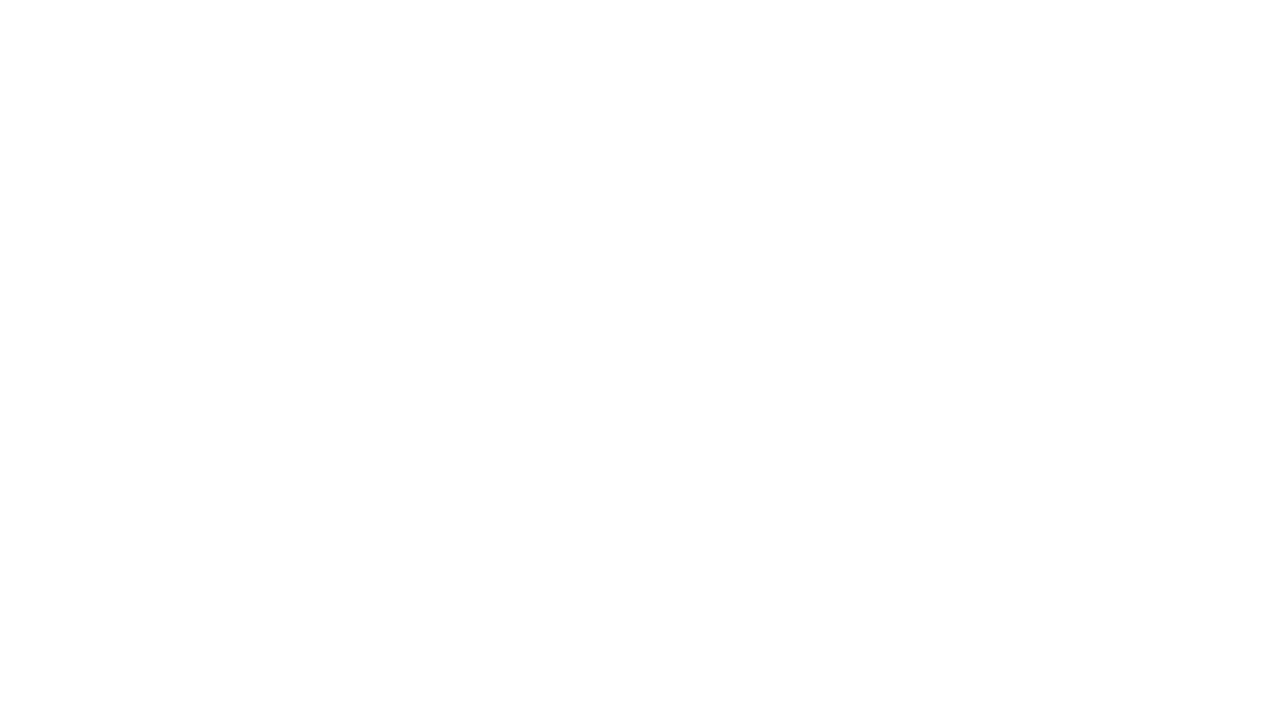

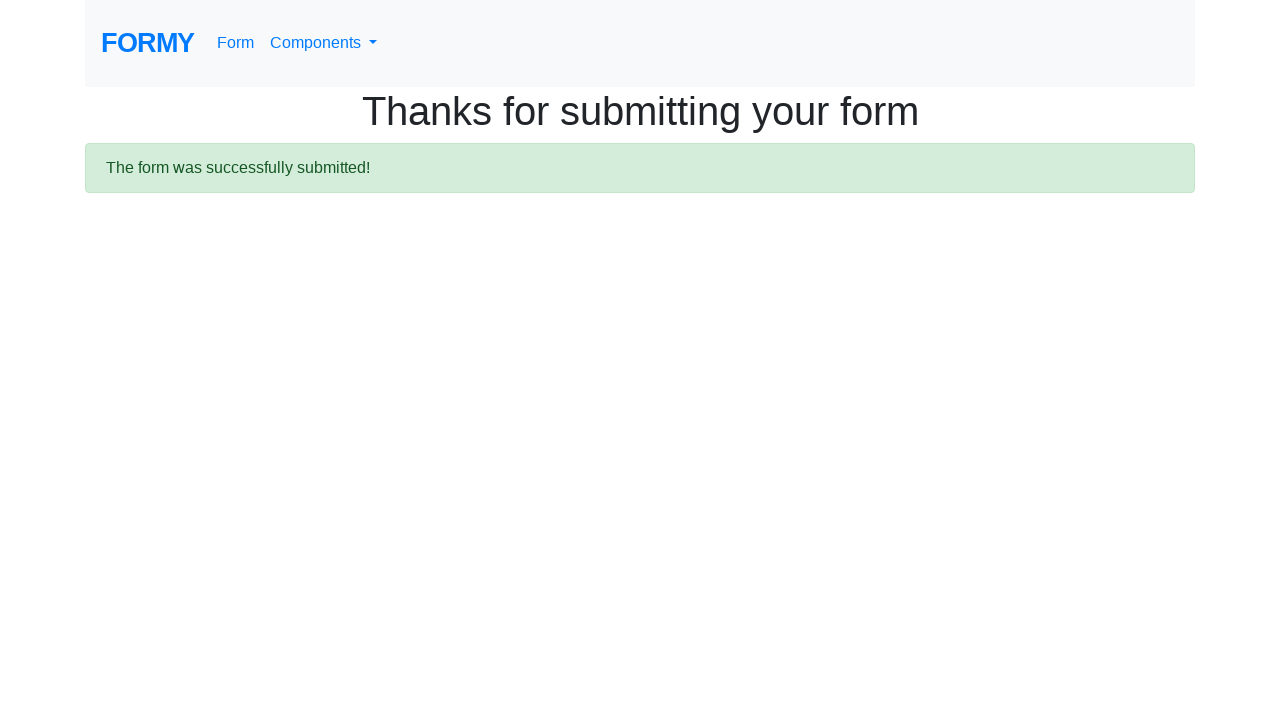